Tests clicking a link using JavaScript executor on a floating menu page, then switches to the newly opened window and verifies the URL

Starting URL: https://the-internet.herokuapp.com/floating_menu

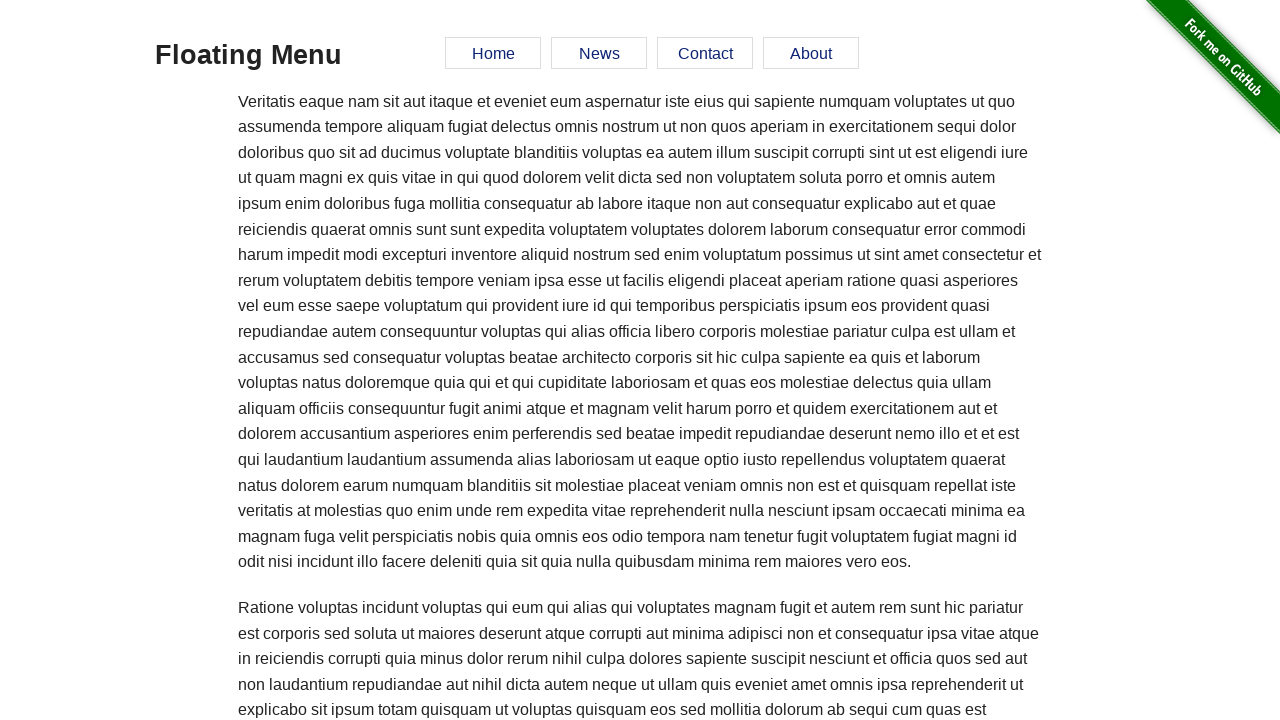

Scrolled 'Elemental Selenium' link into view
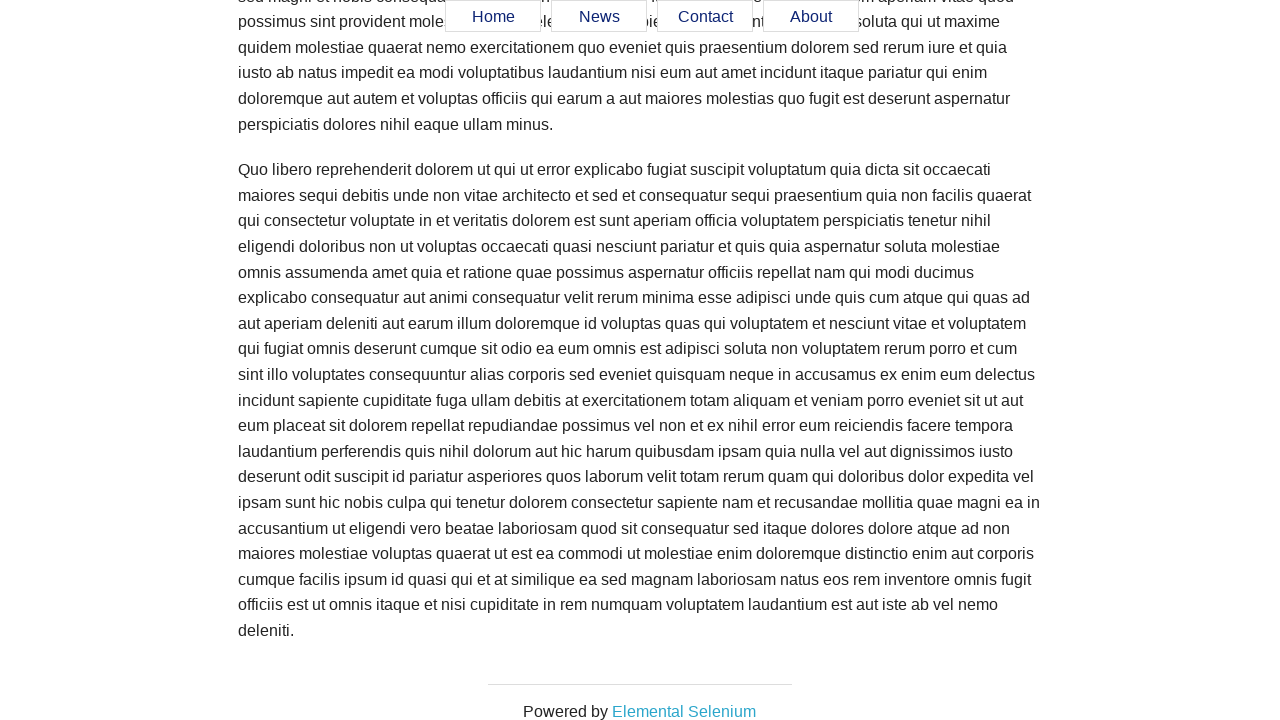

Clicked 'Elemental Selenium' link to open new page at (684, 711) on a >> internal:has-text="Elemental Selenium"i
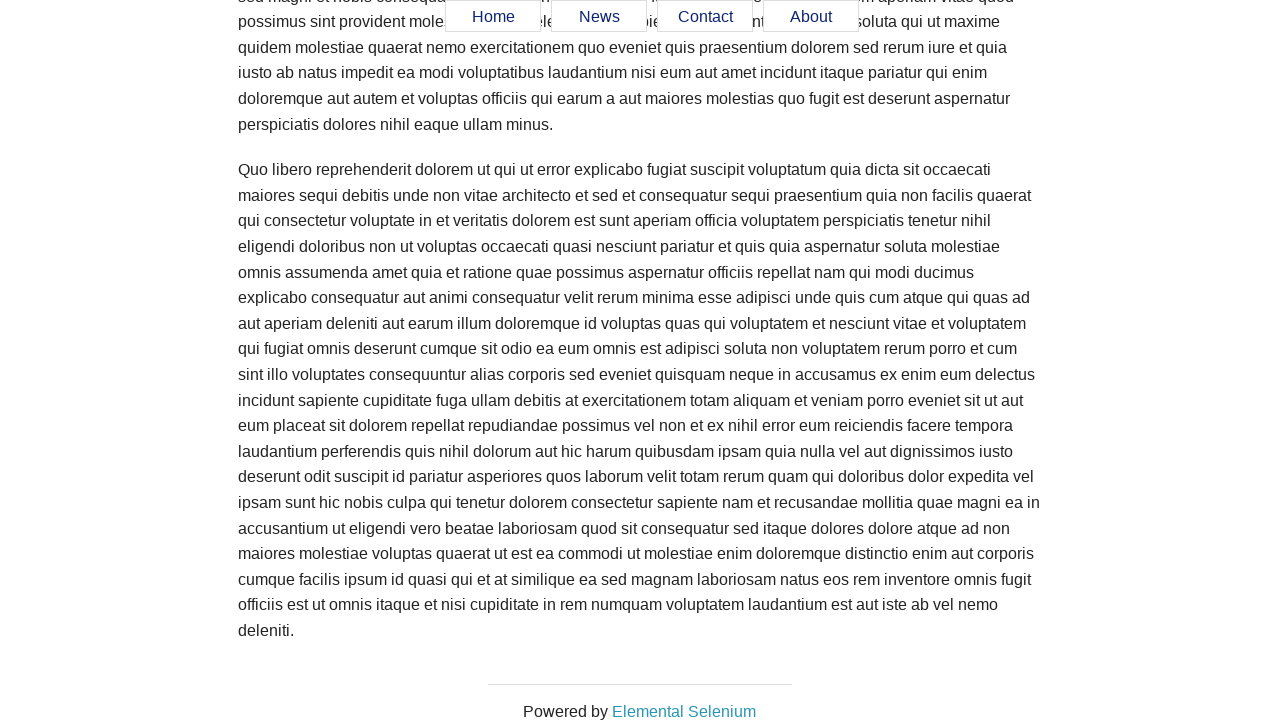

Captured newly opened page object
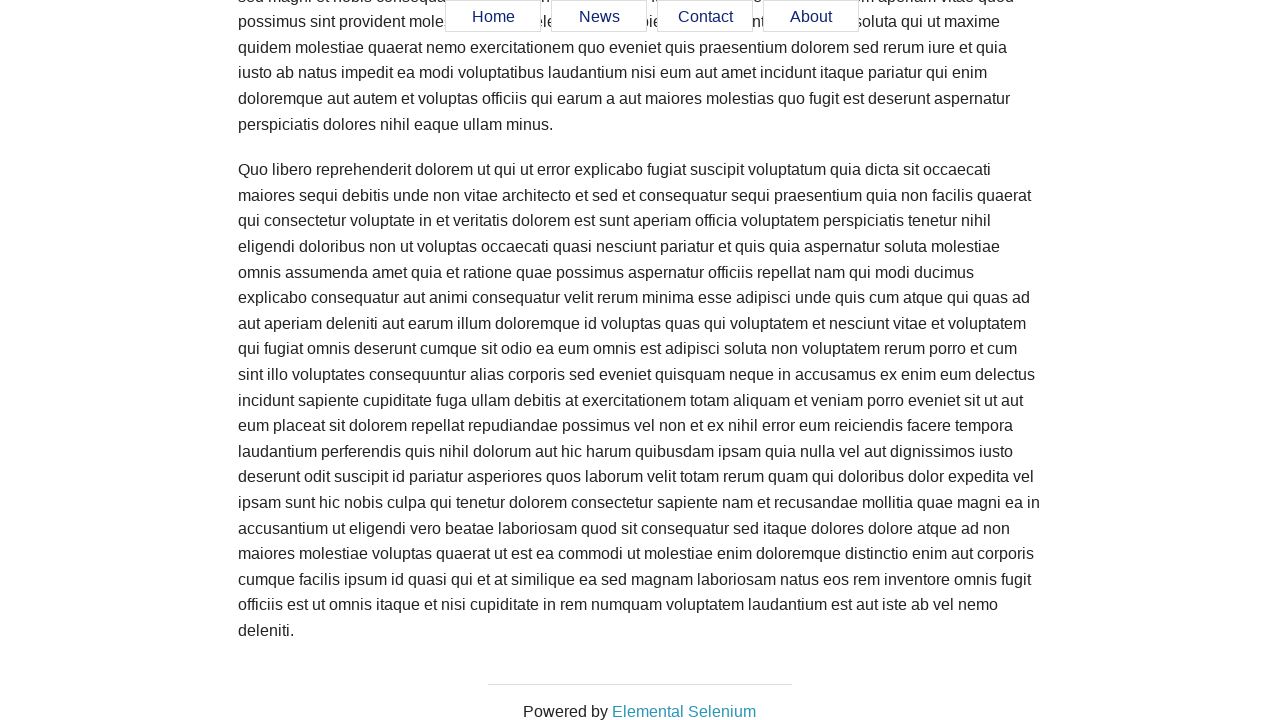

New page loaded successfully
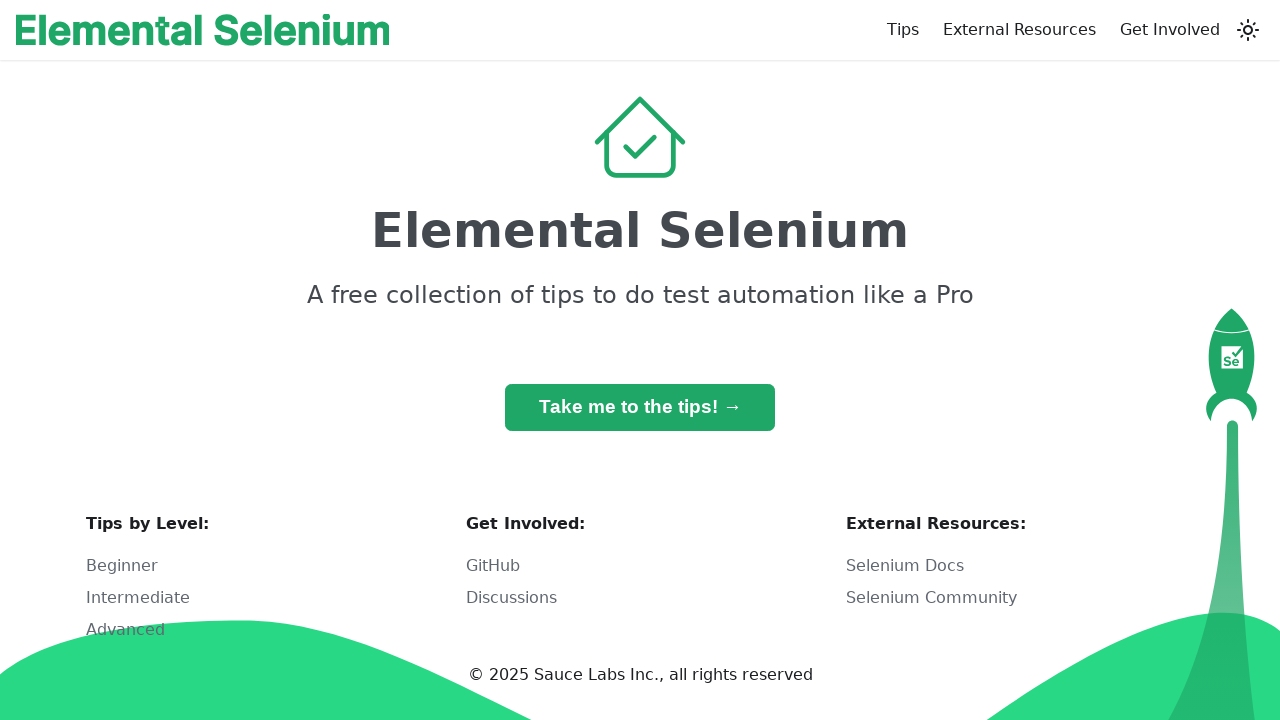

Verified new page URL contains 'elementalselenium': https://elementalselenium.com/
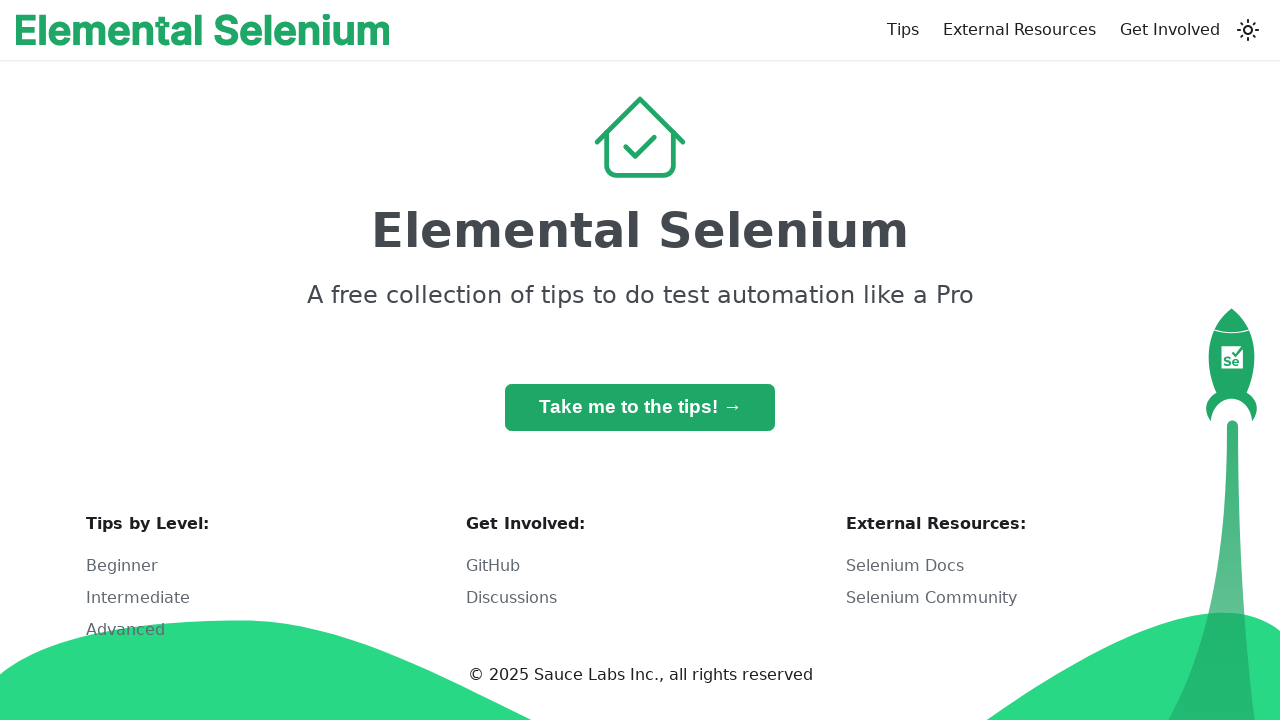

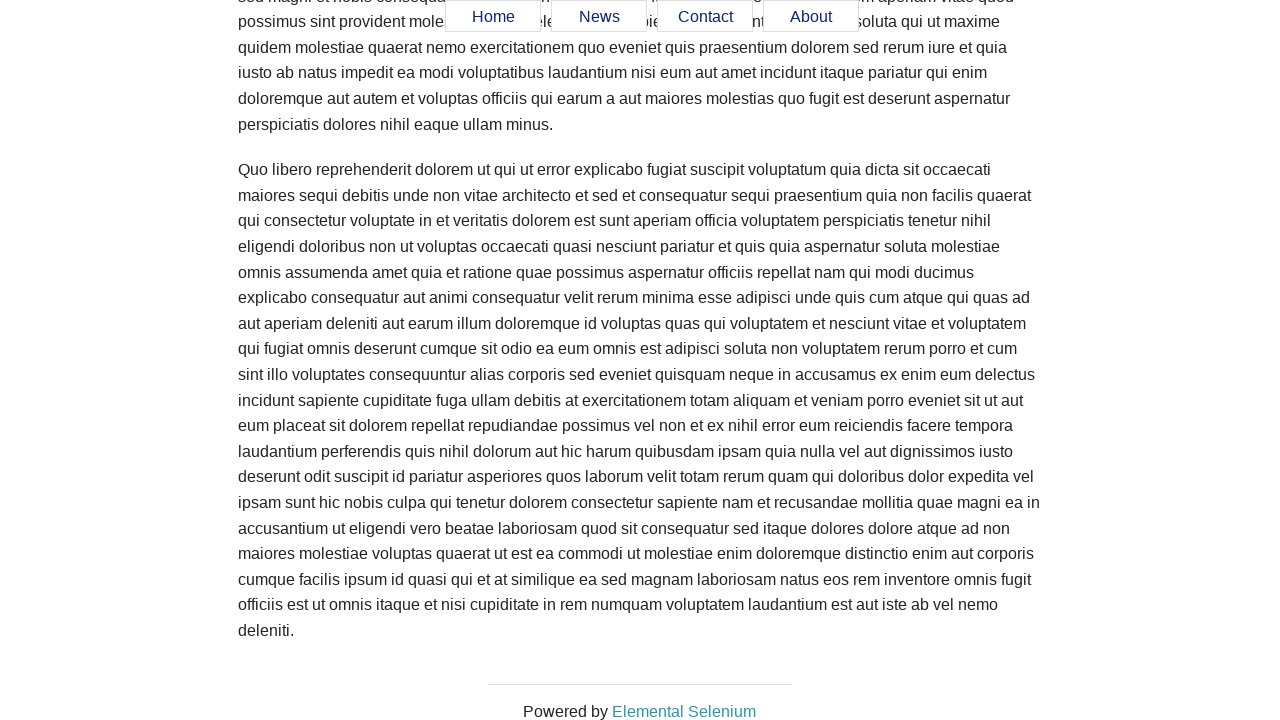